Tests checkbox functionality by navigating to a checkboxes page and ensuring both checkboxes are selected by clicking them if they are not already checked.

Starting URL: https://the-internet.herokuapp.com/checkboxes

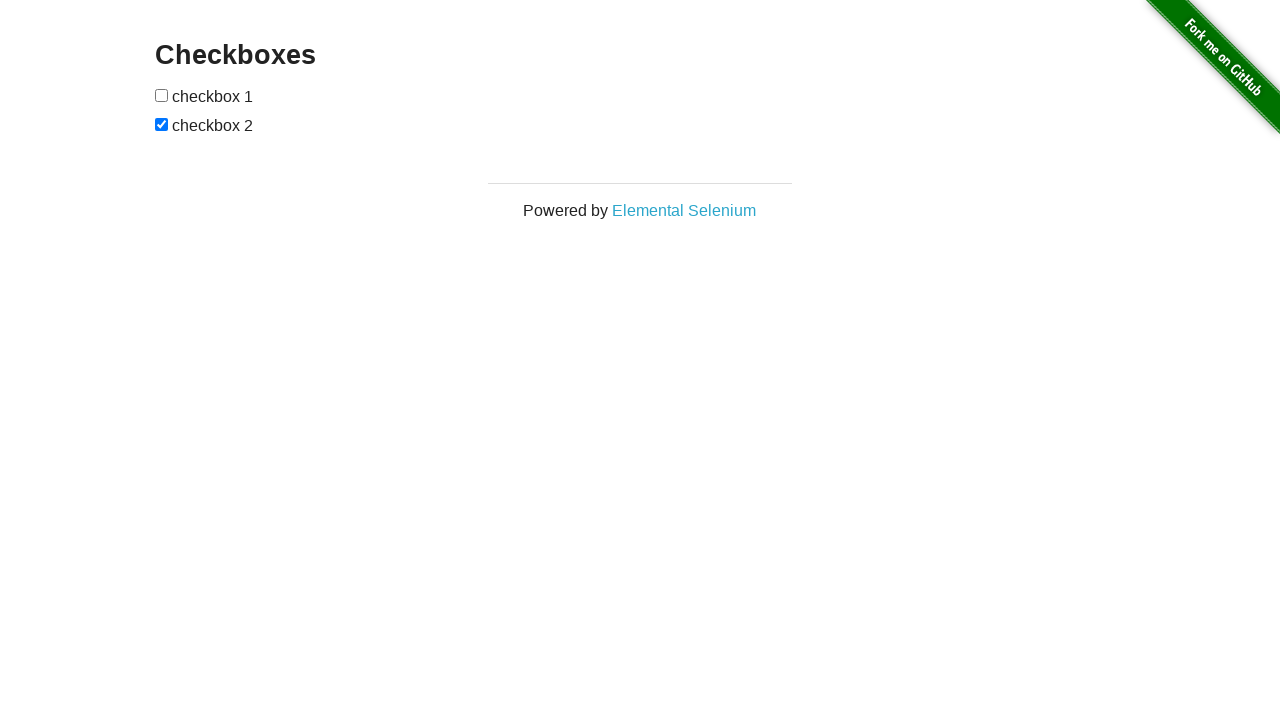

Located first checkbox element
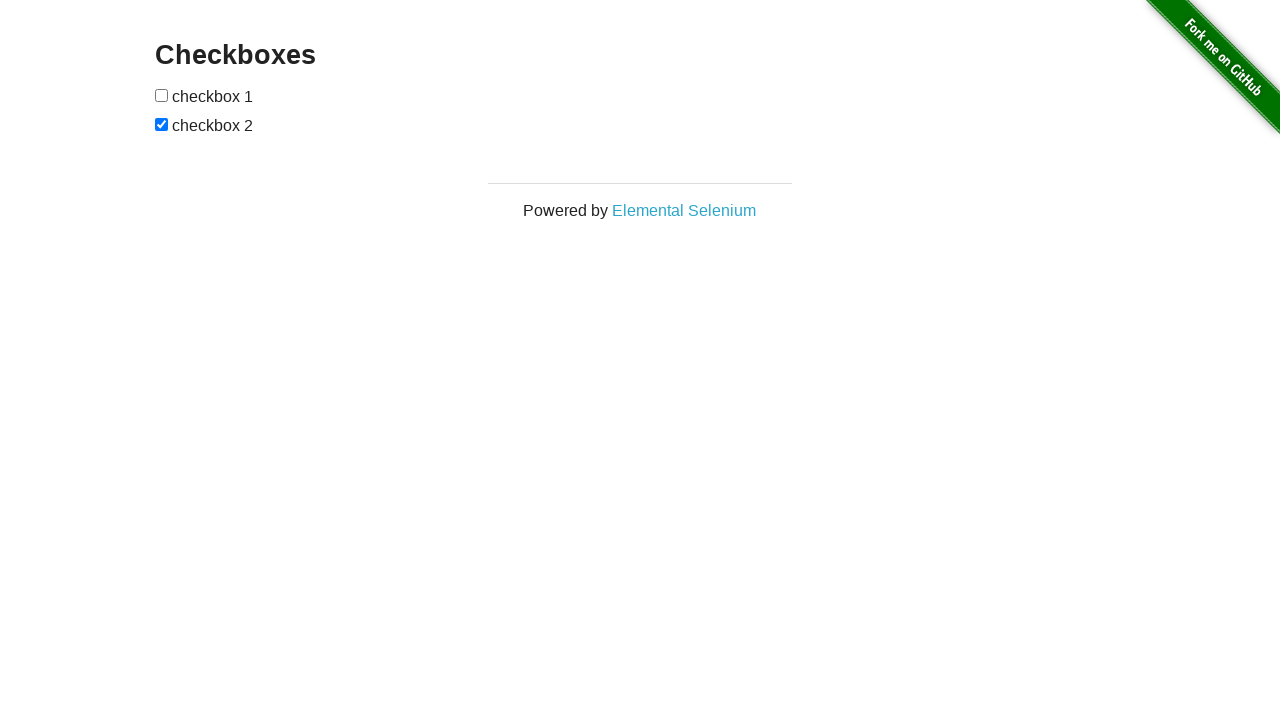

Located second checkbox element
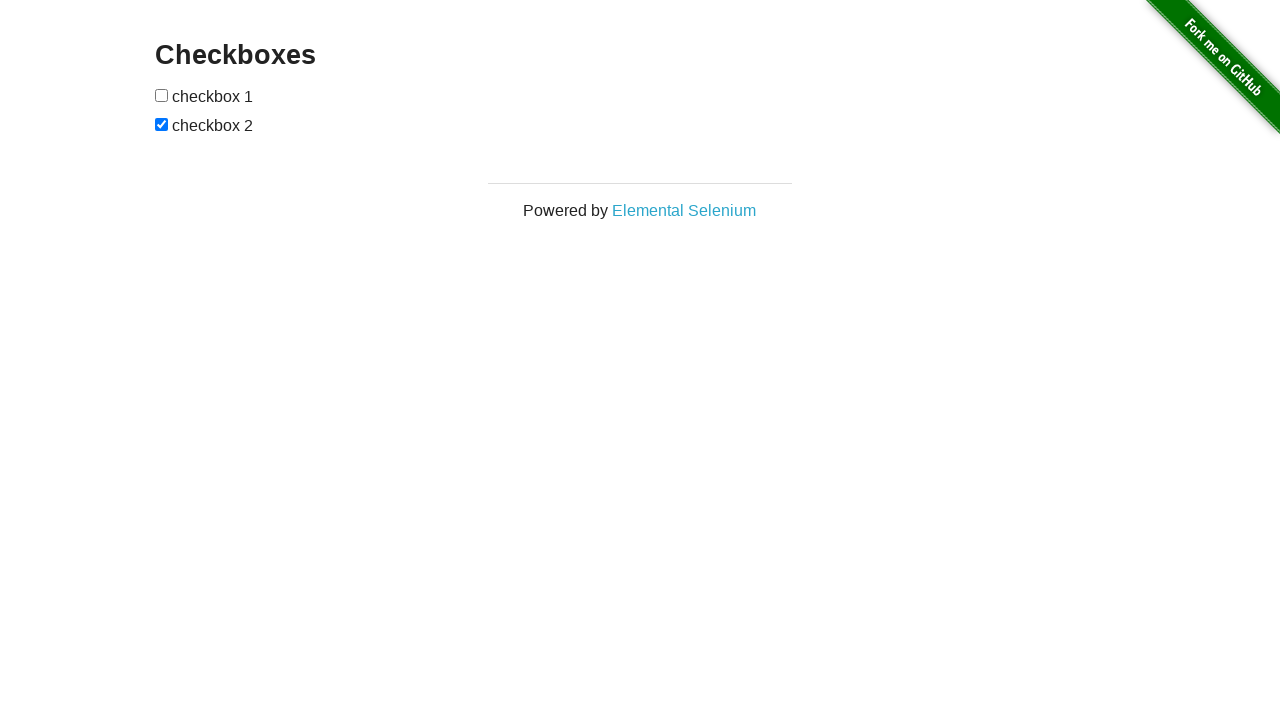

Checked first checkbox state
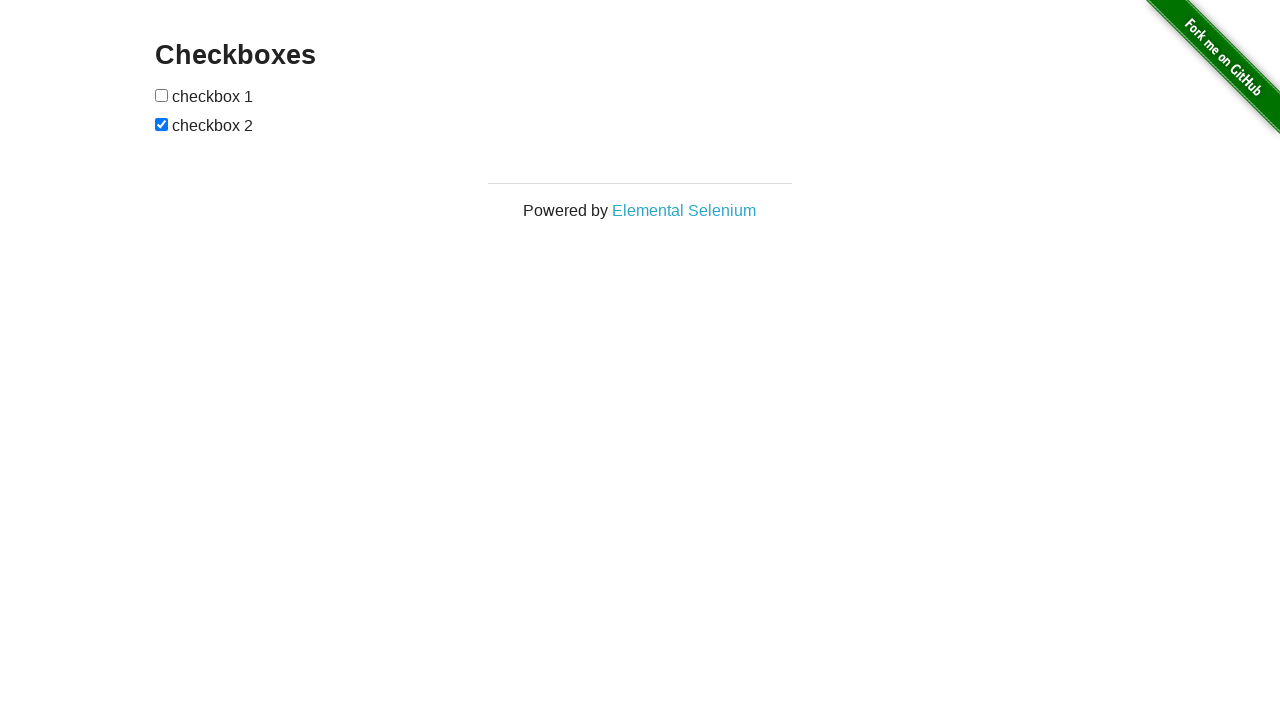

Clicked first checkbox to select it at (162, 95) on (//input[@type='checkbox'])[1]
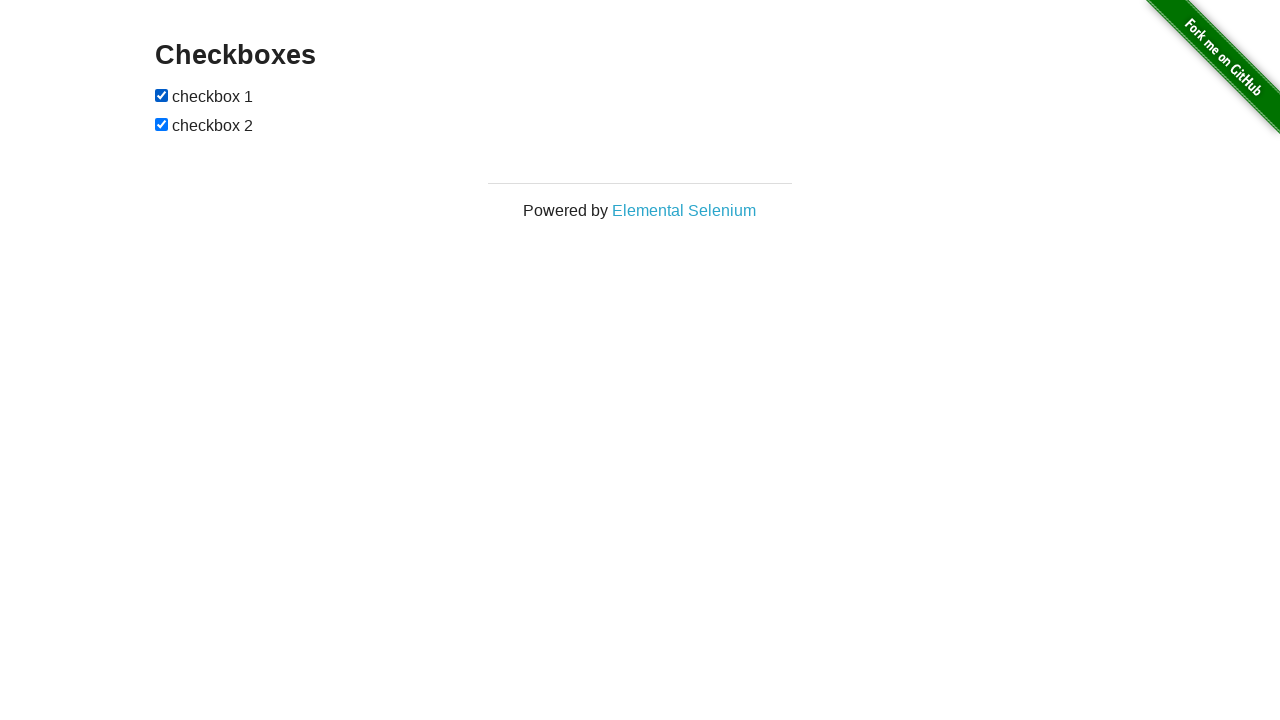

Second checkbox was already checked
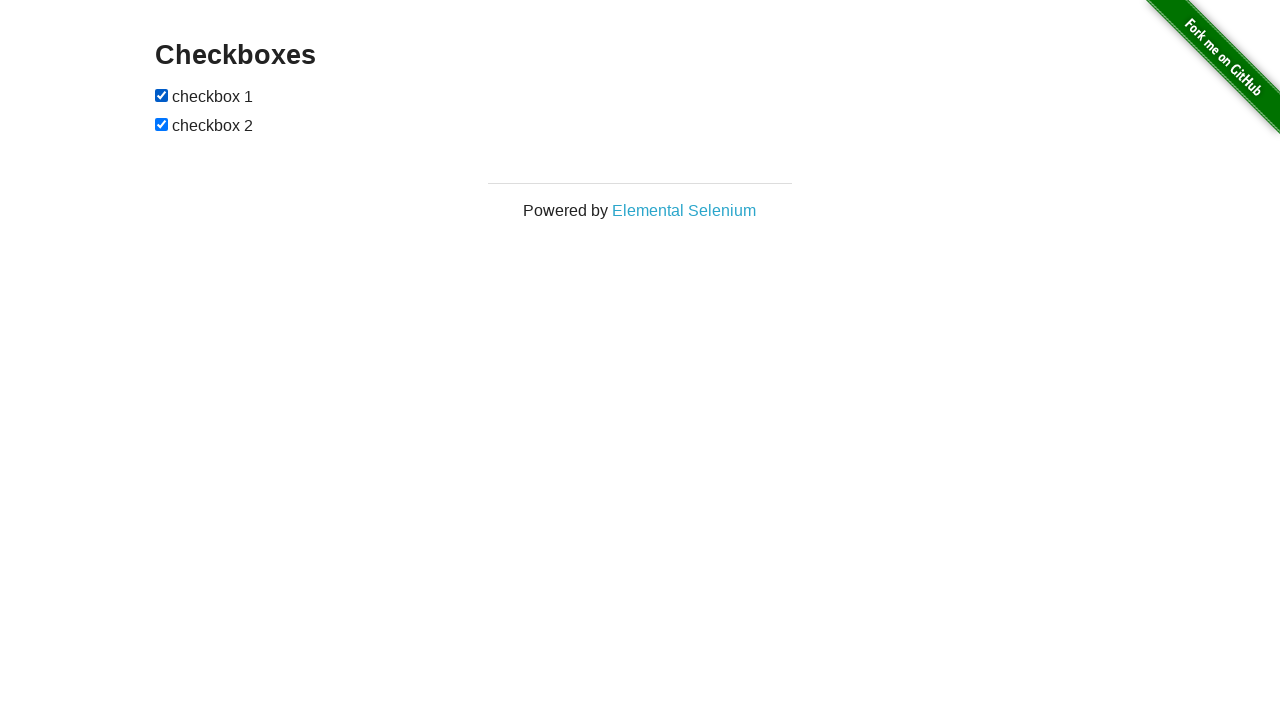

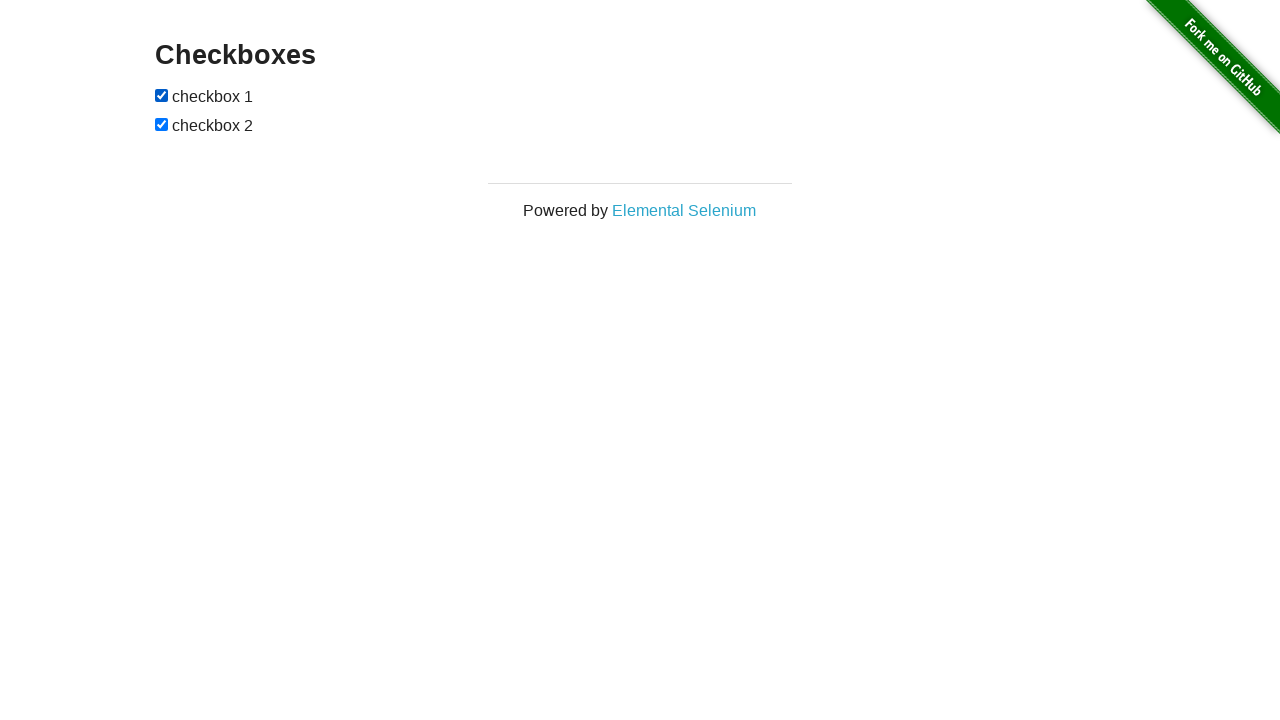